Tests scrolling functionality and validates sum calculation in a table by scrolling to a specific section, extracting values from table cells, and verifying the total matches the displayed sum

Starting URL: https://rahulshettyacademy.com/AutomationPractice/

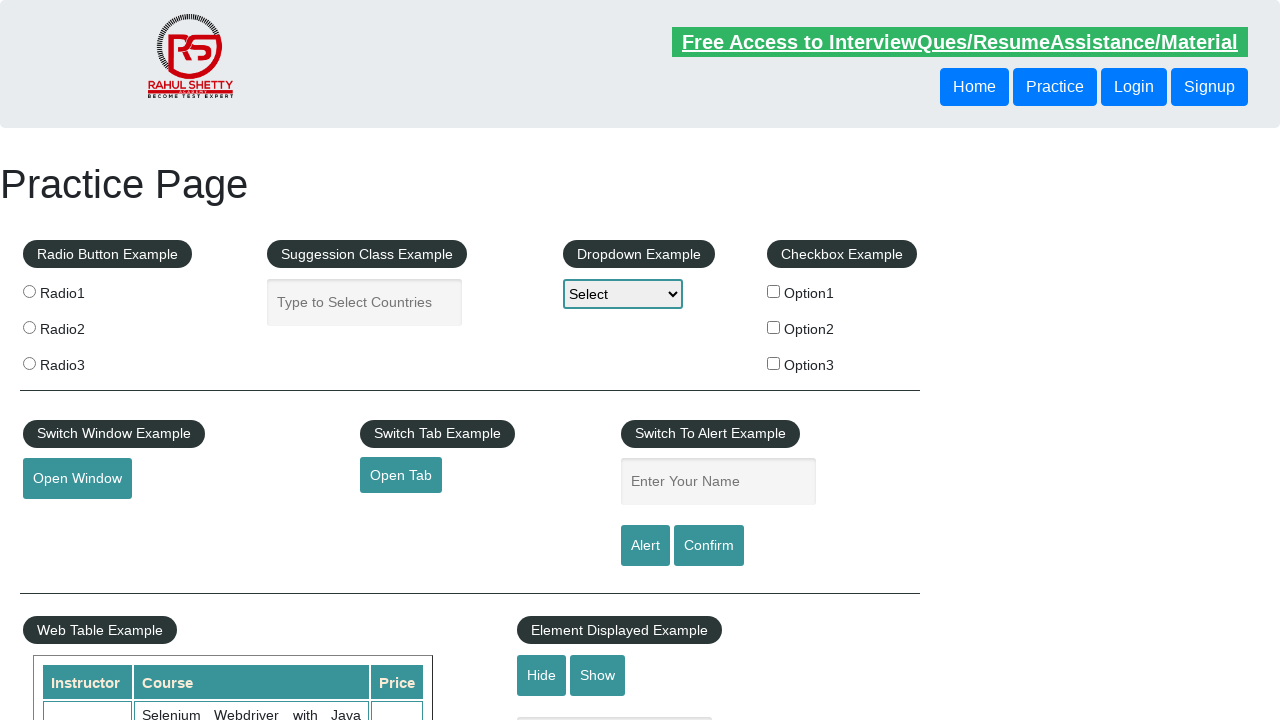

Scrolled down the page to make table visible
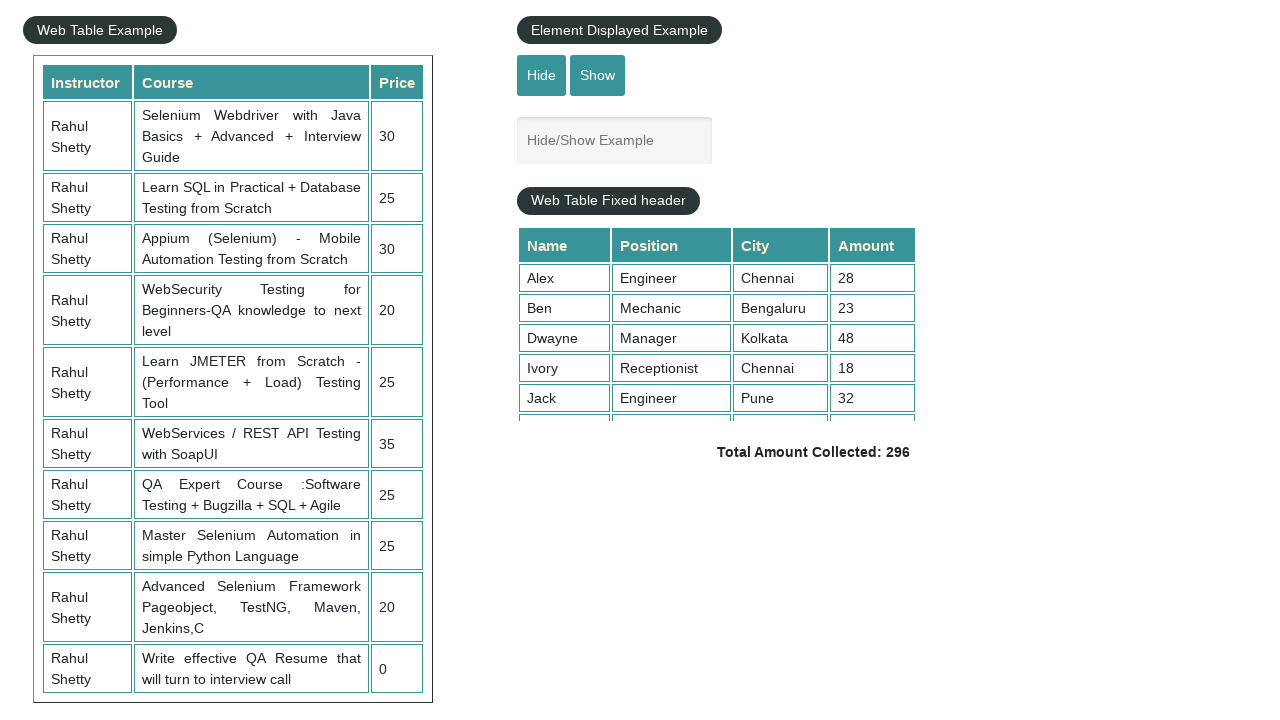

Scrolled within the fixed header table to view all product rows
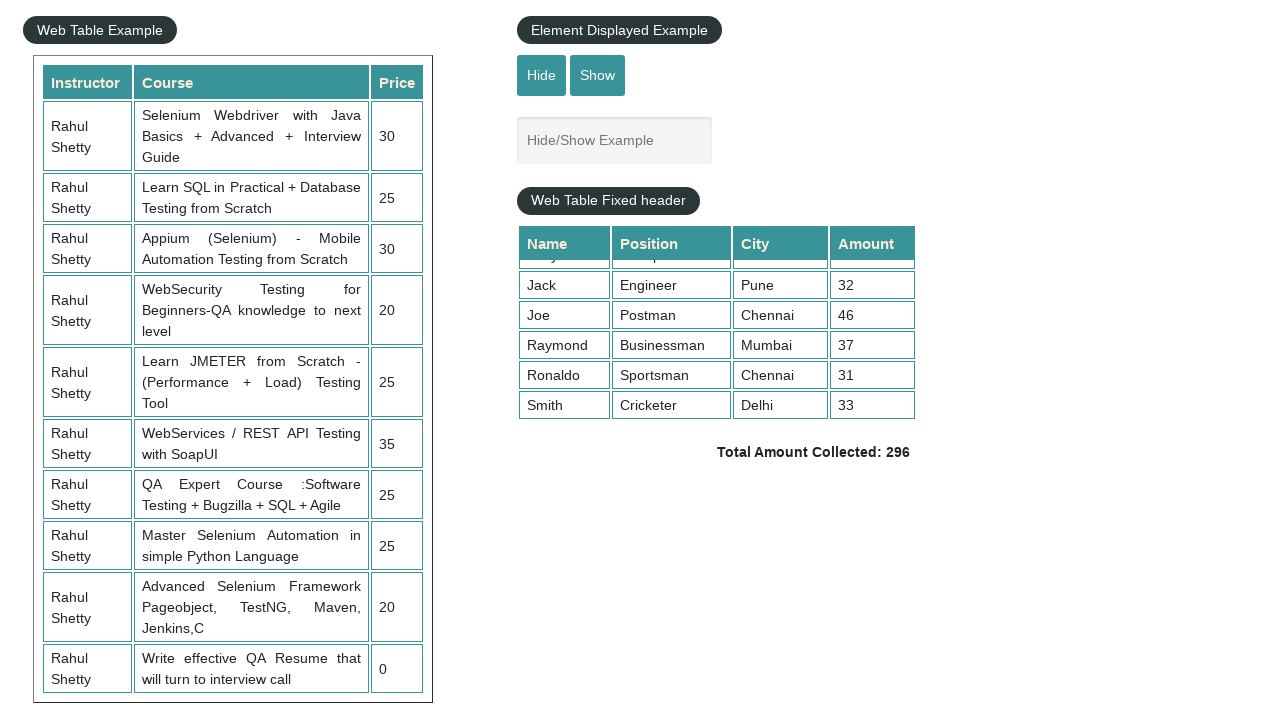

Extracted all amount values from the 4th column of the product table
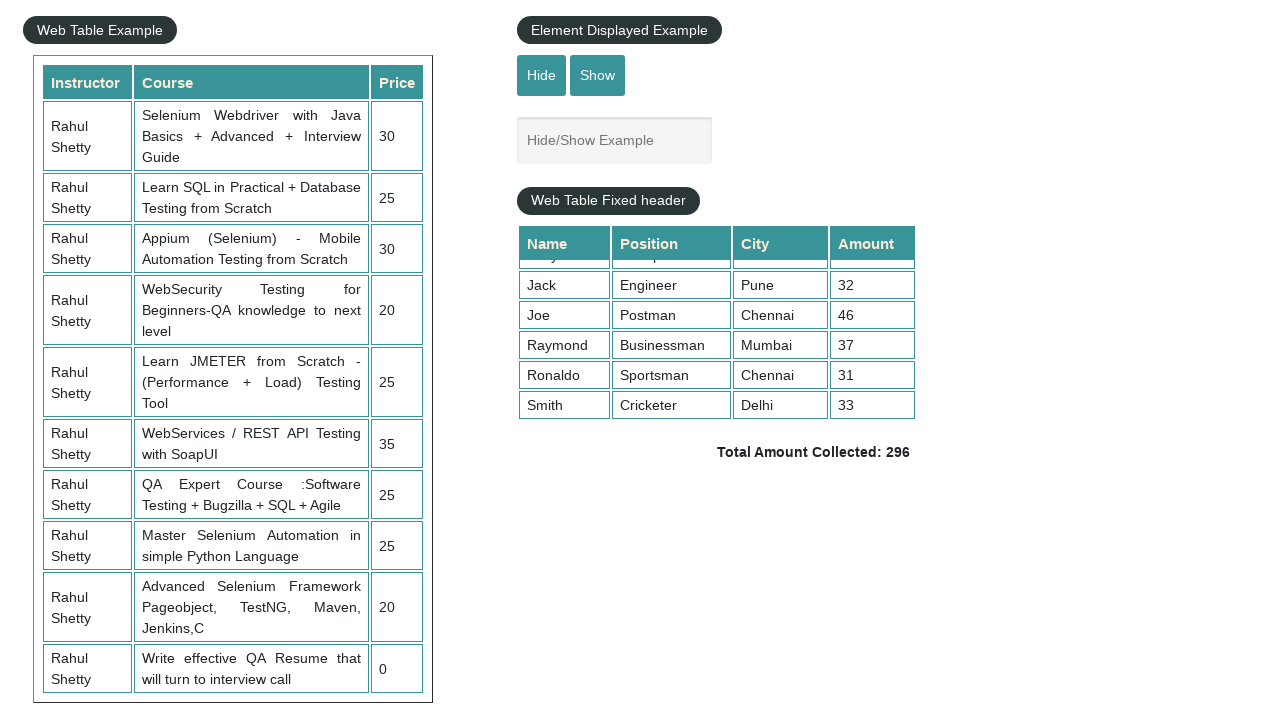

Calculated sum of all extracted amounts
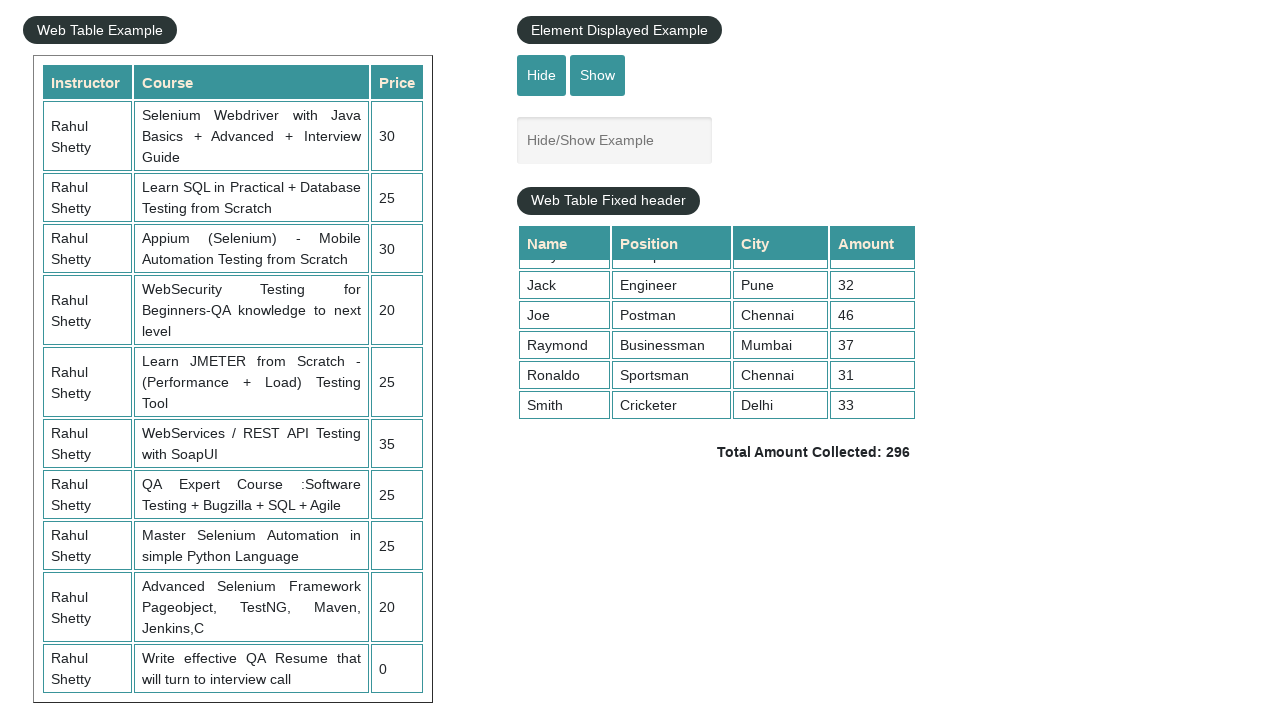

Retrieved the displayed total amount from the page
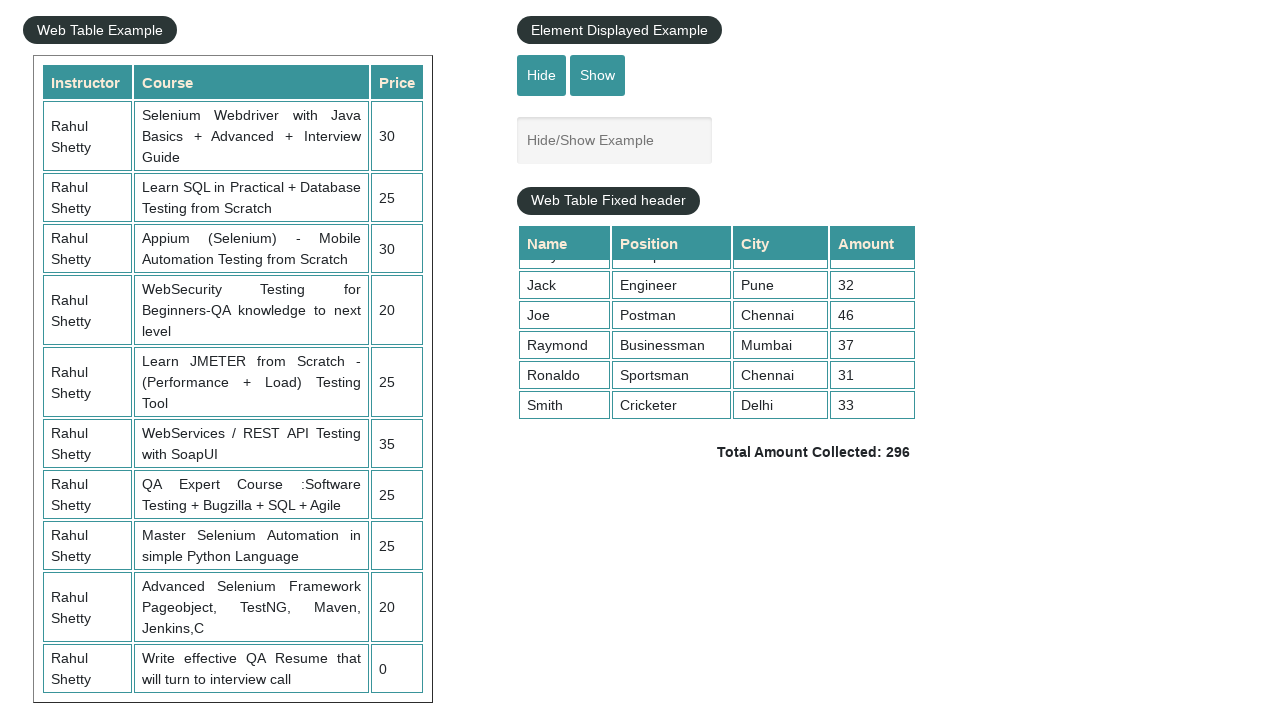

Parsed the displayed total amount value
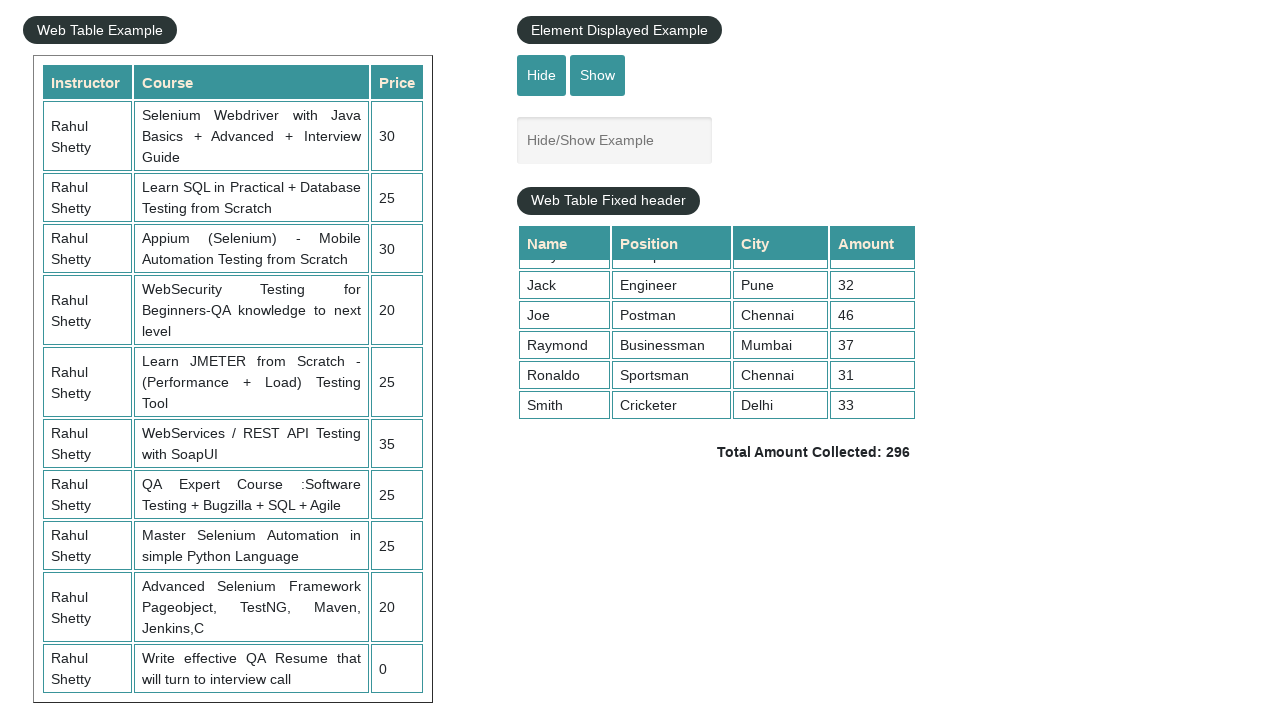

Verified calculated sum matches displayed total: 296 == 296
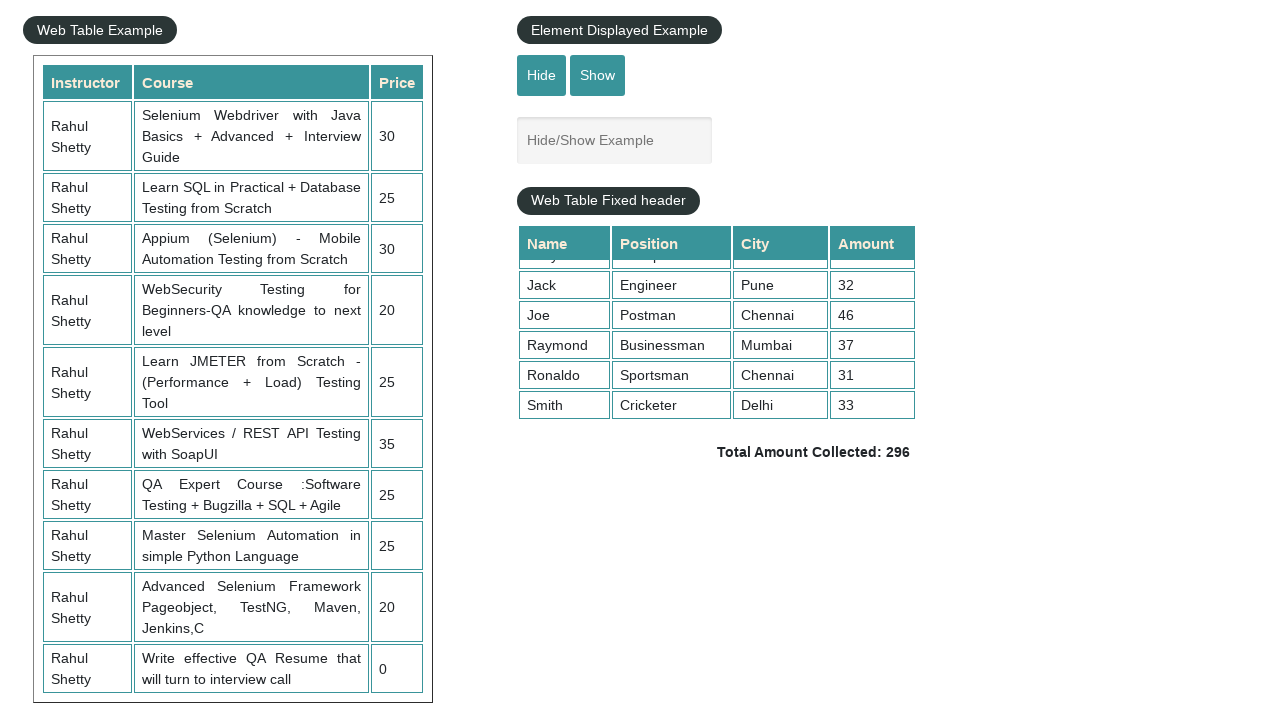

Test passed - Total sum of Test:Application is 296:296
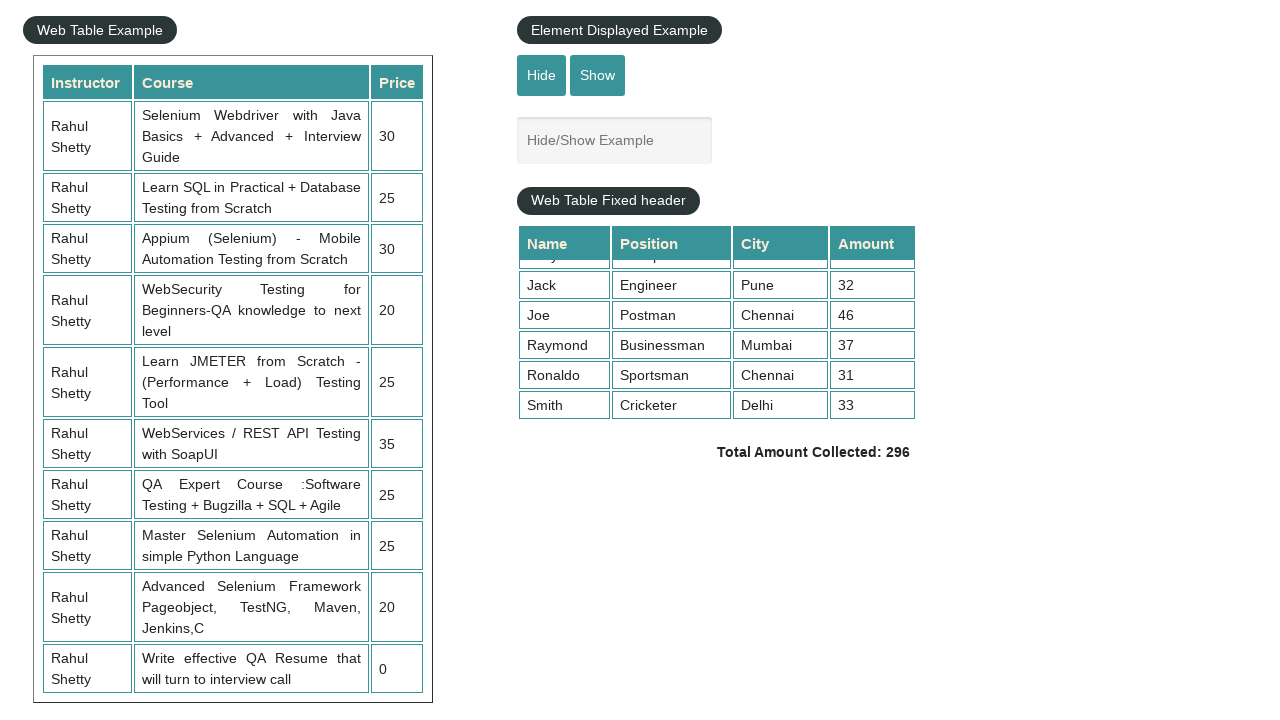

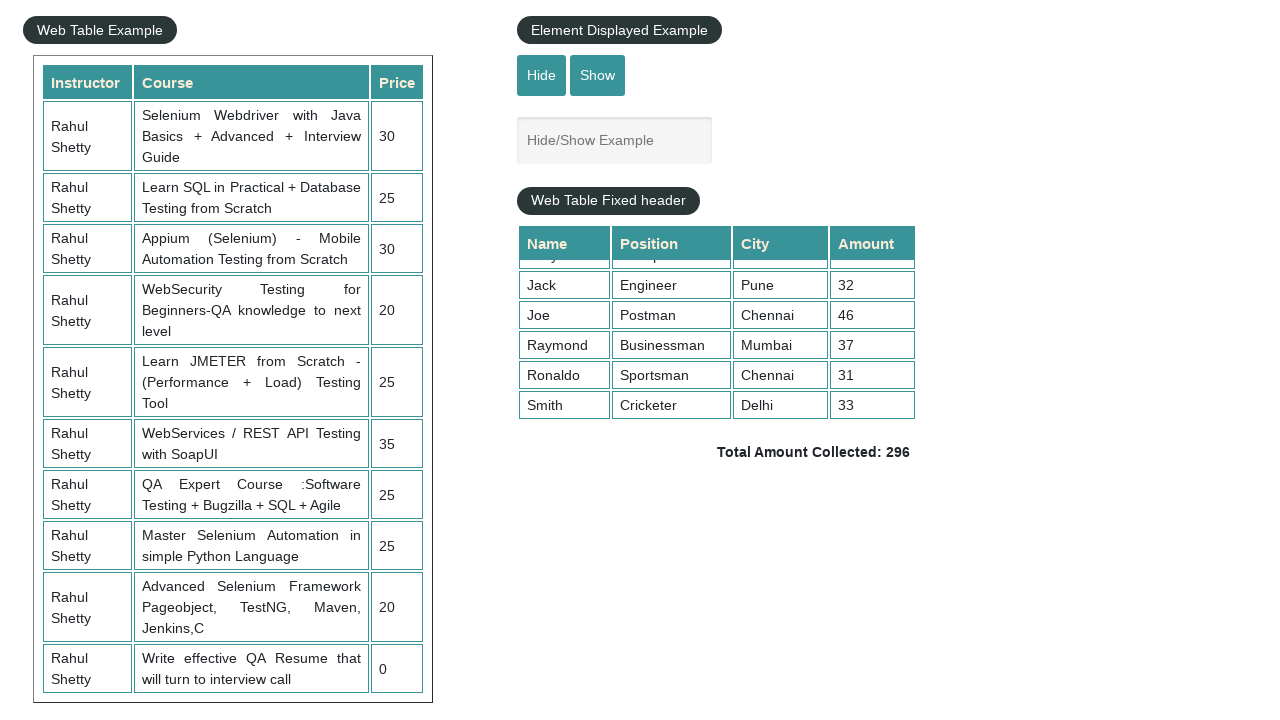